Tests web table sorting functionality by clicking a column header and verifying the data is sorted

Starting URL: https://rahulshettyacademy.com/seleniumPractise/#/offers

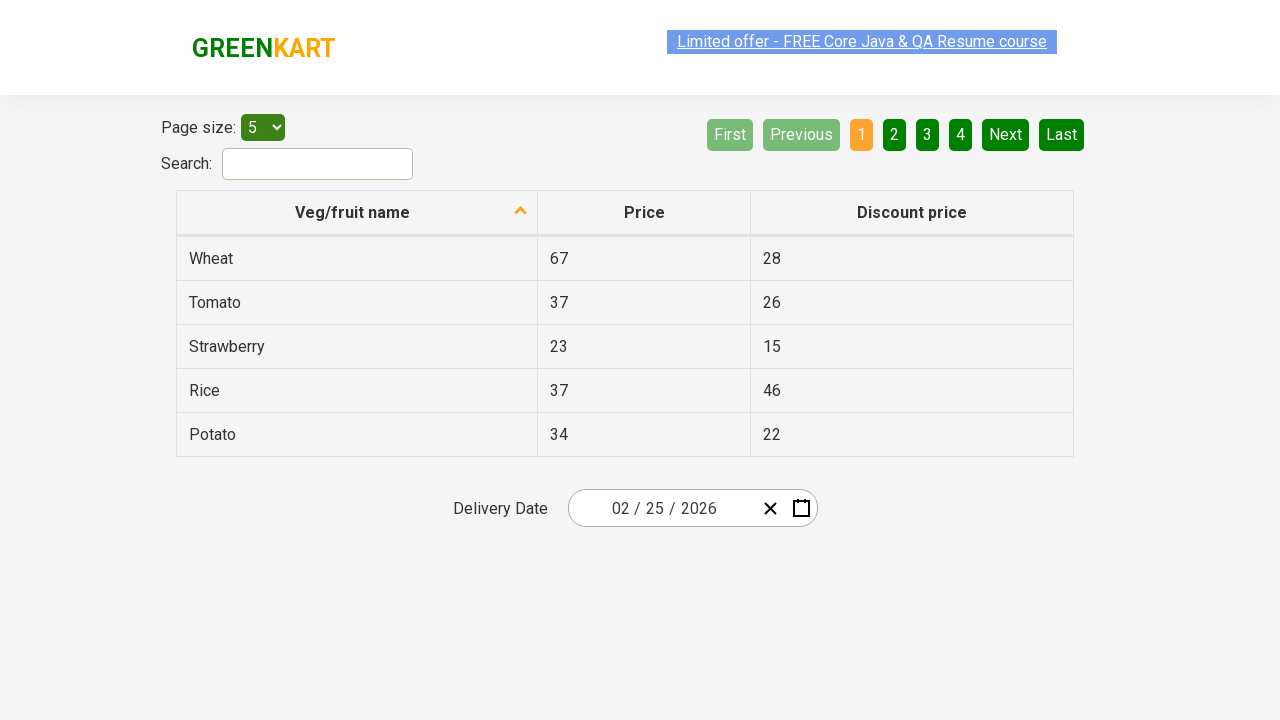

Clicked first column header to sort table at (357, 213) on tr th:nth-child(1)
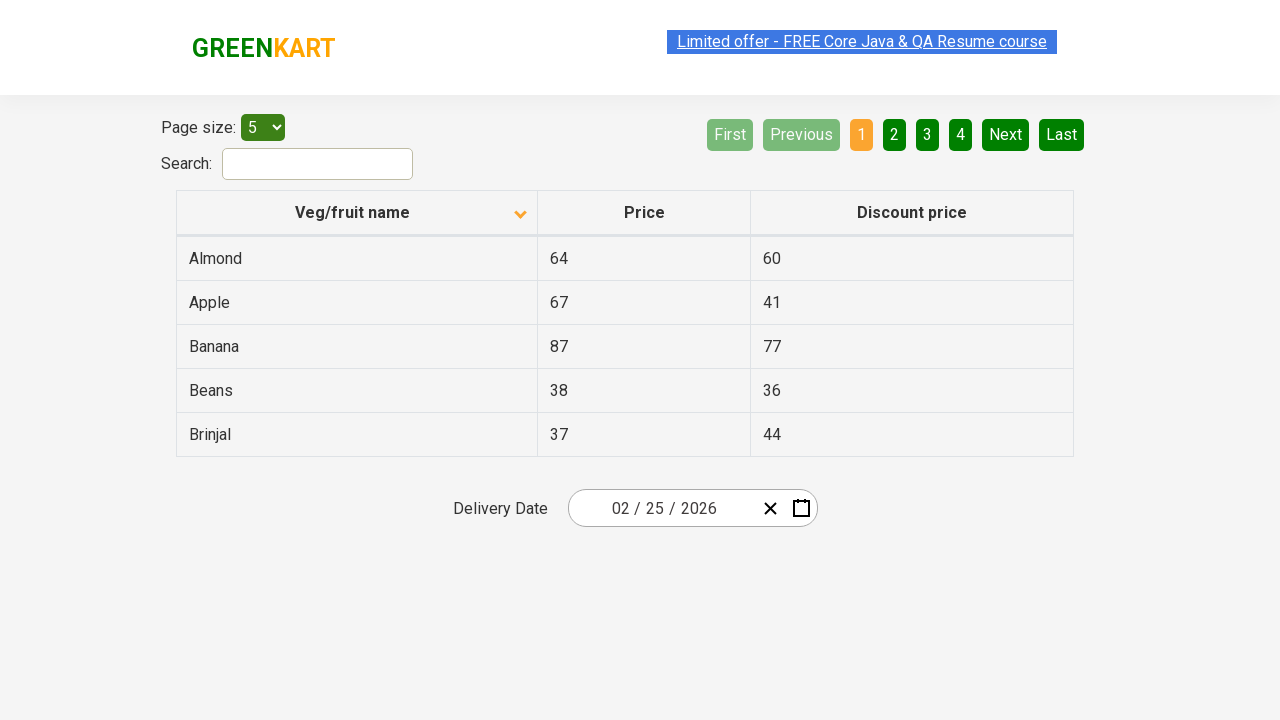

Waited for table to update after sorting
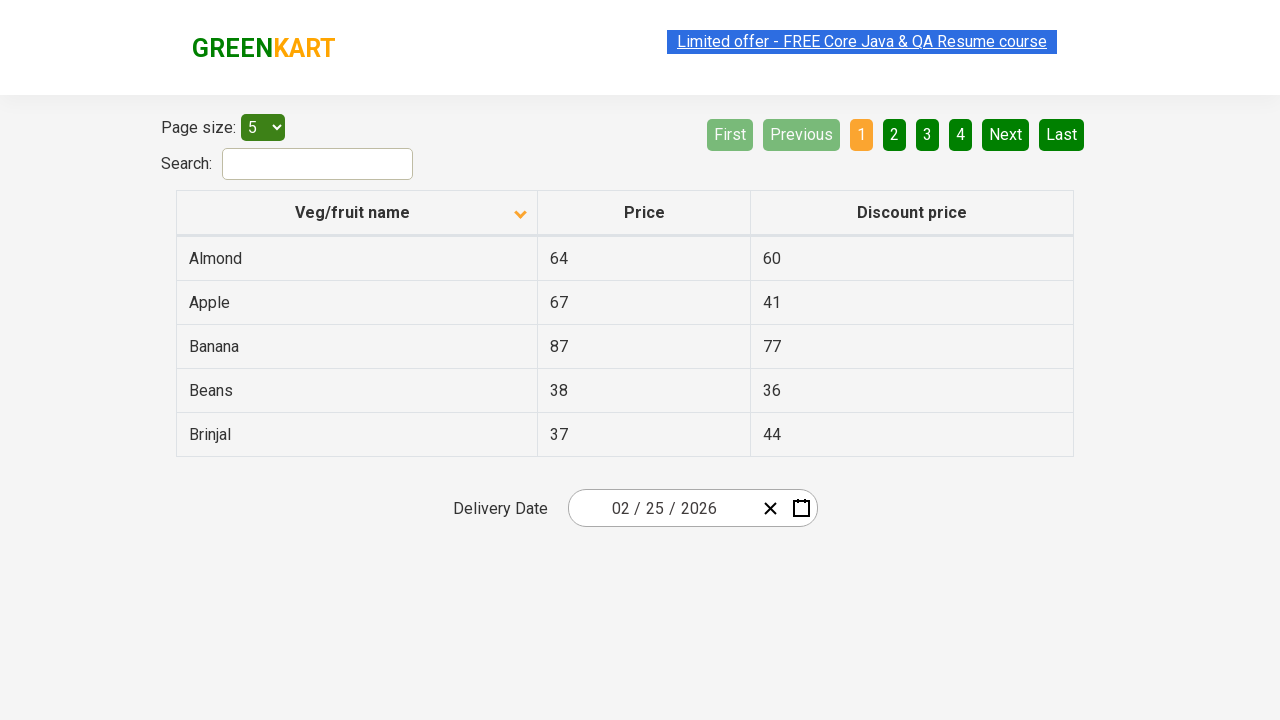

Retrieved all vegetable names from first column
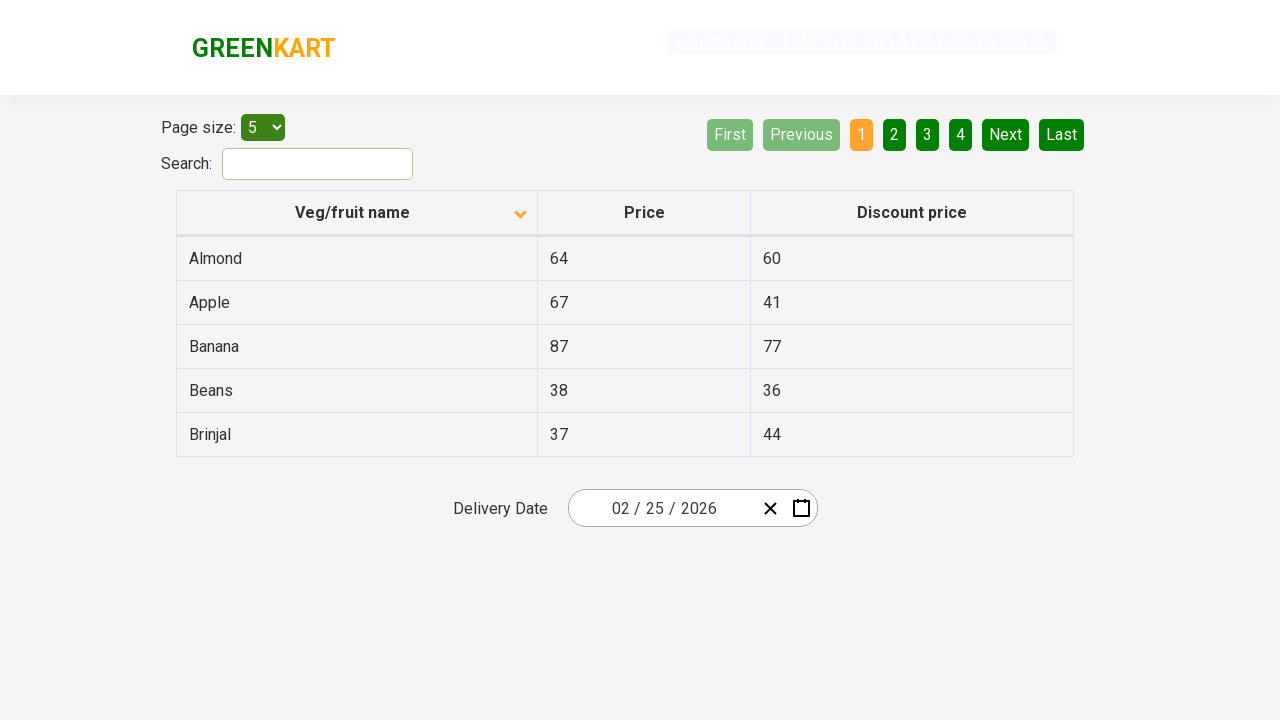

Extracted 5 vegetable names from table
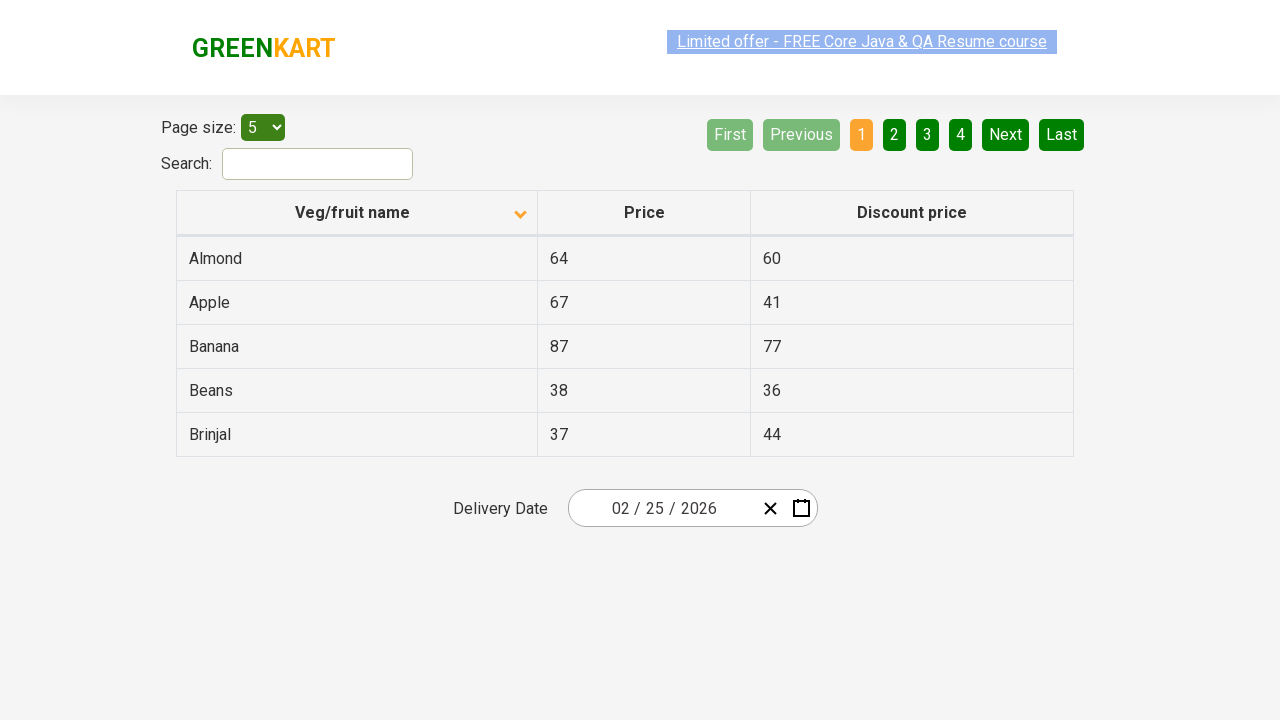

Generated sorted list of vegetable names for comparison
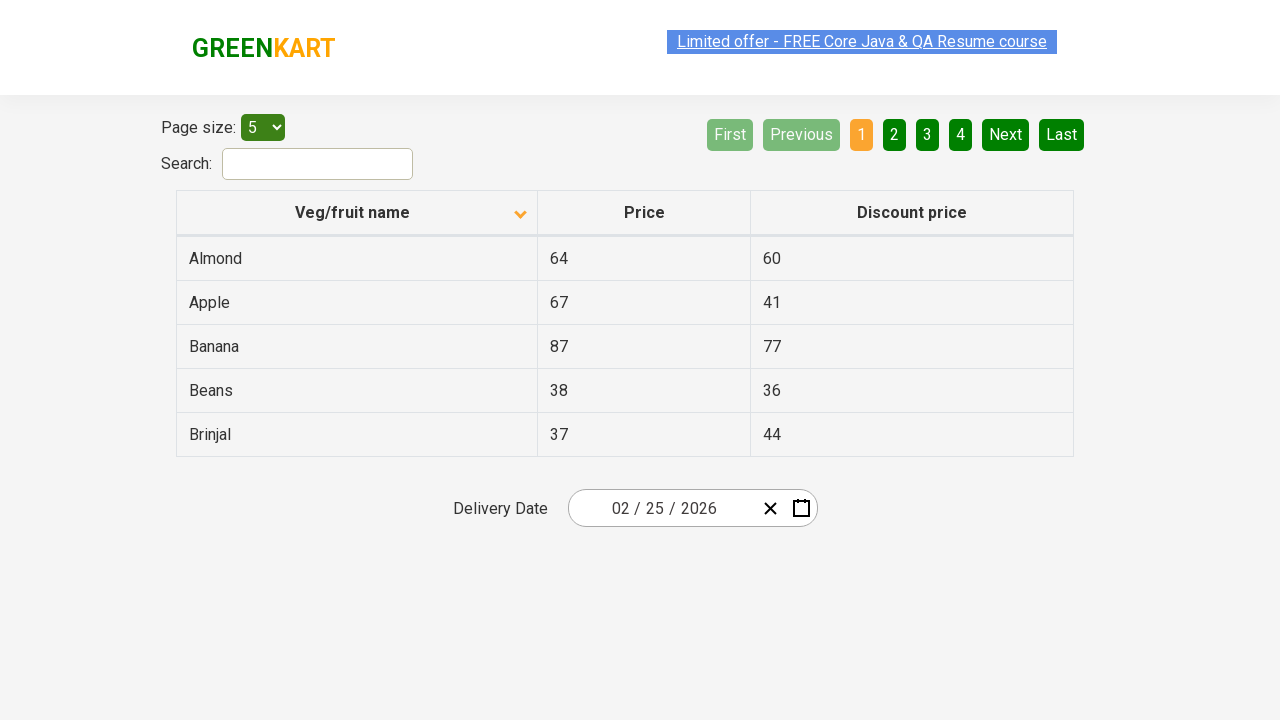

Verified table is sorted alphabetically - assertion passed
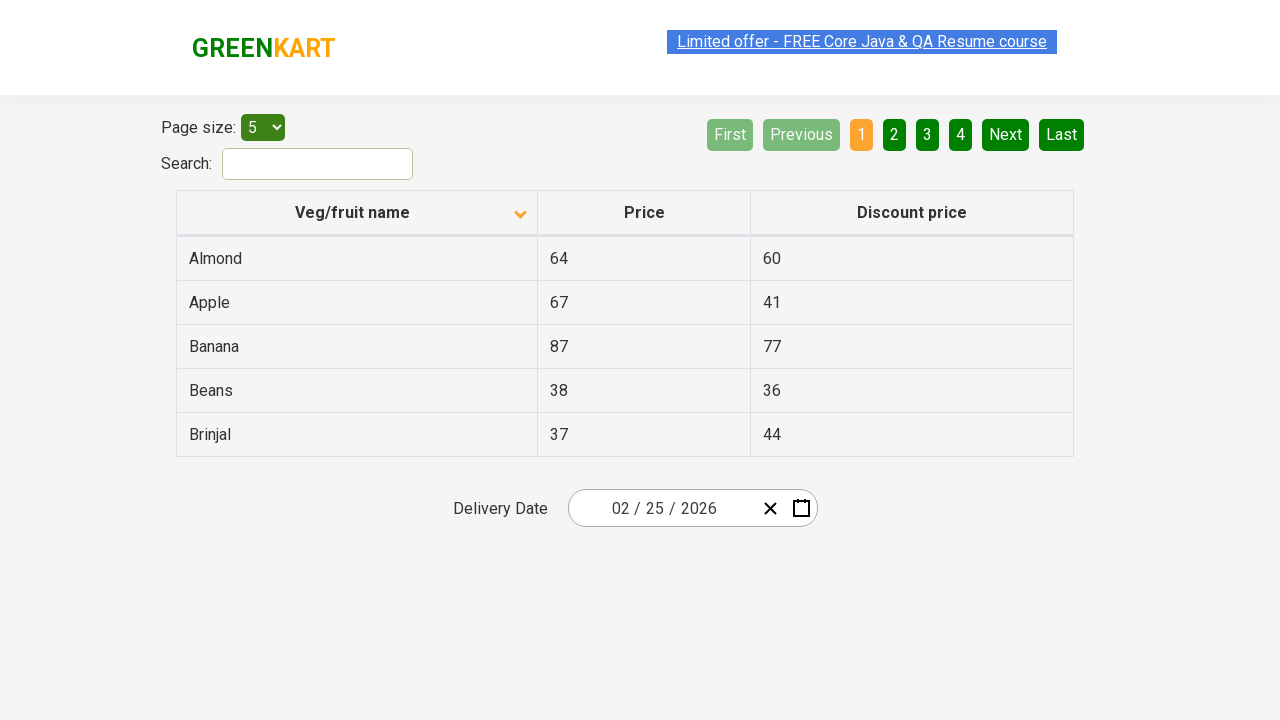

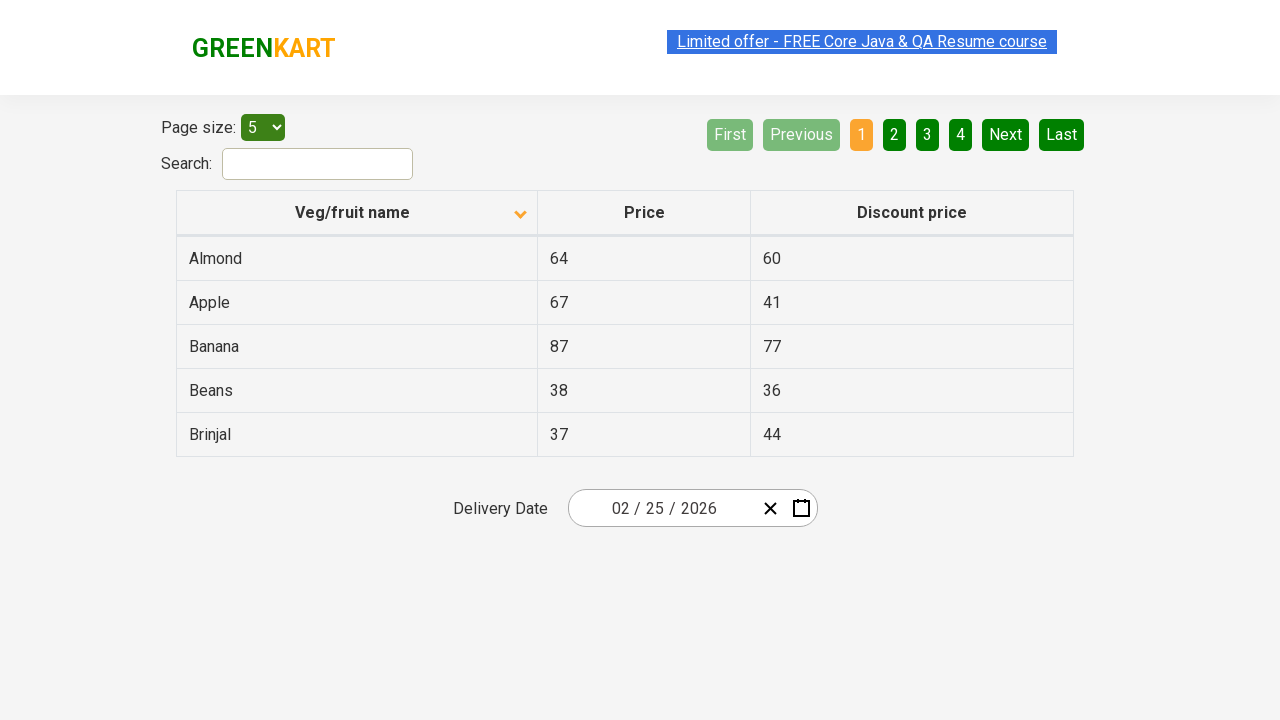